Tests basic browser navigation by visiting a website, navigating to a courses page, going back, and refreshing the page.

Starting URL: https://rahulshettyacademy.com/

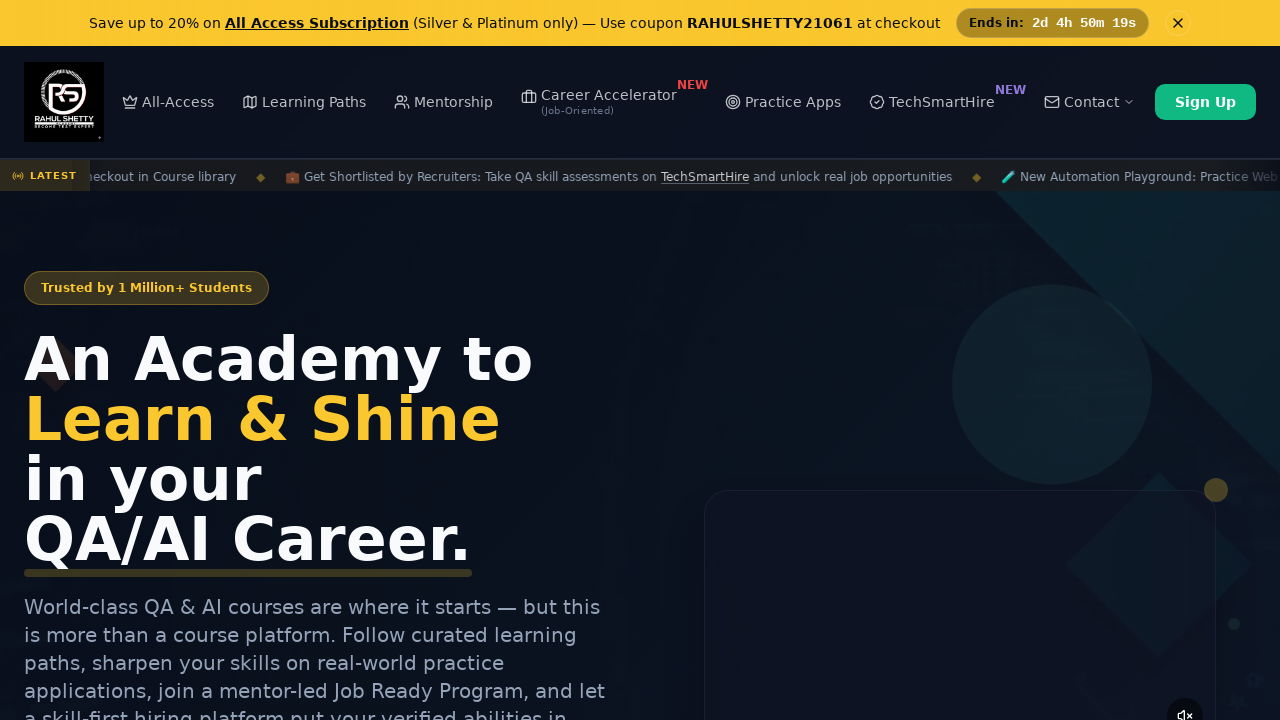

Navigated to courses page at https://courses.rahulshettyacademy.com/courses
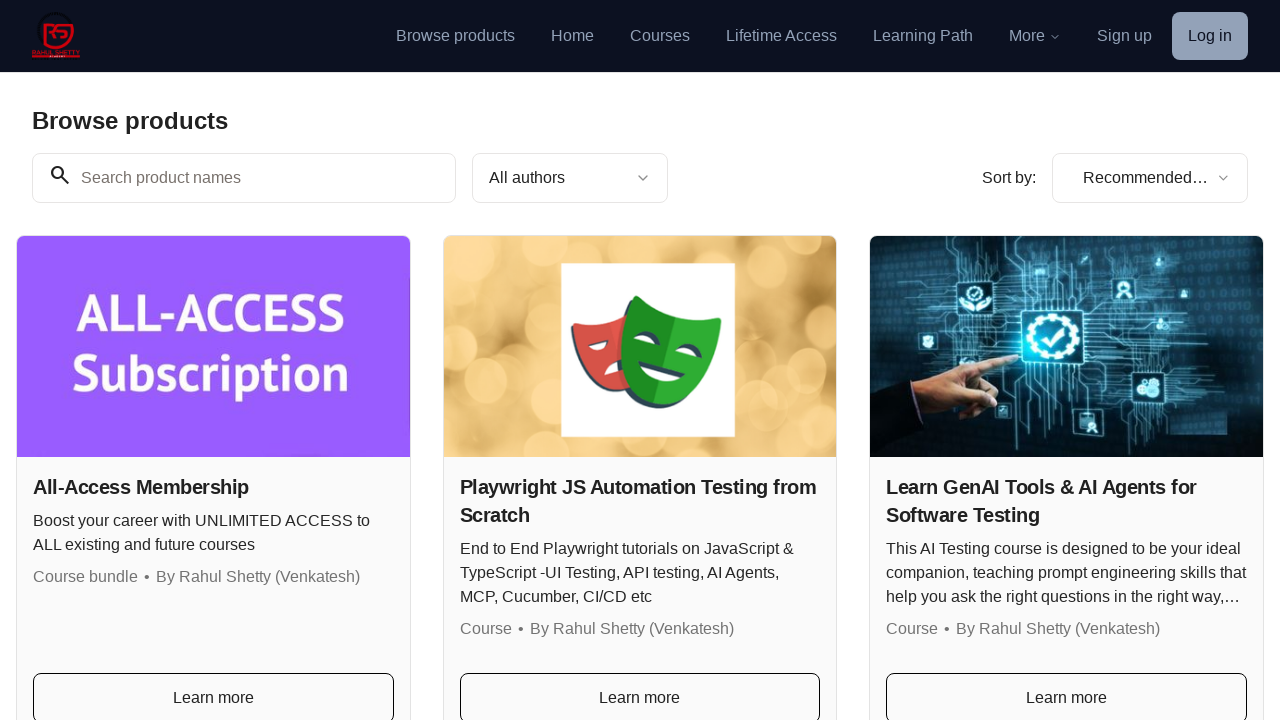

Waited for courses page to load (domcontentloaded)
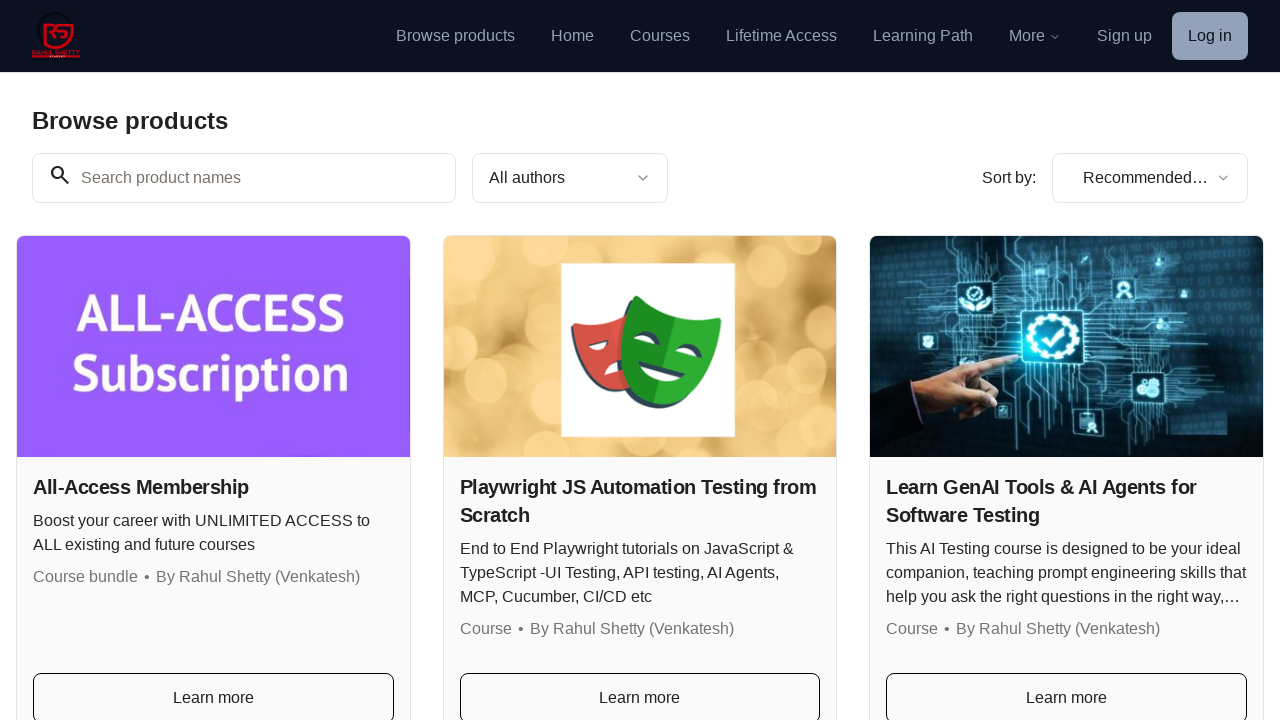

Navigated back to previous page (Rahul Shetty Academy home)
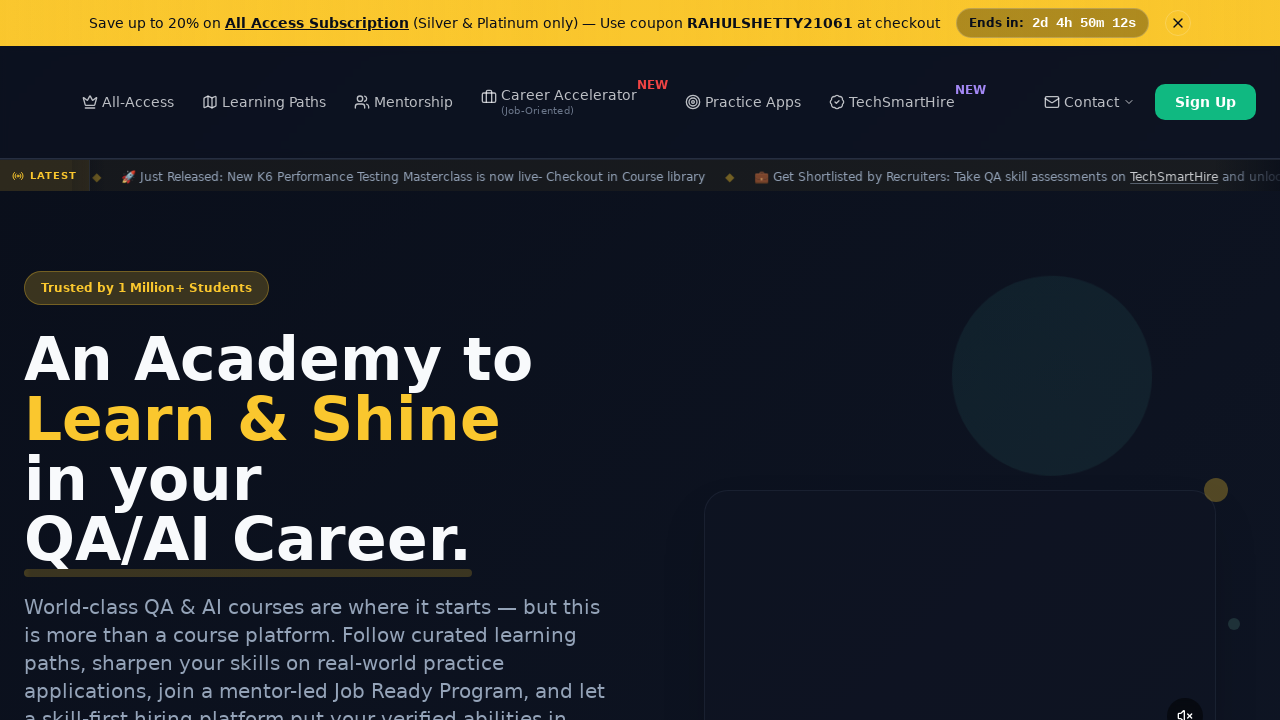

Refreshed the current page
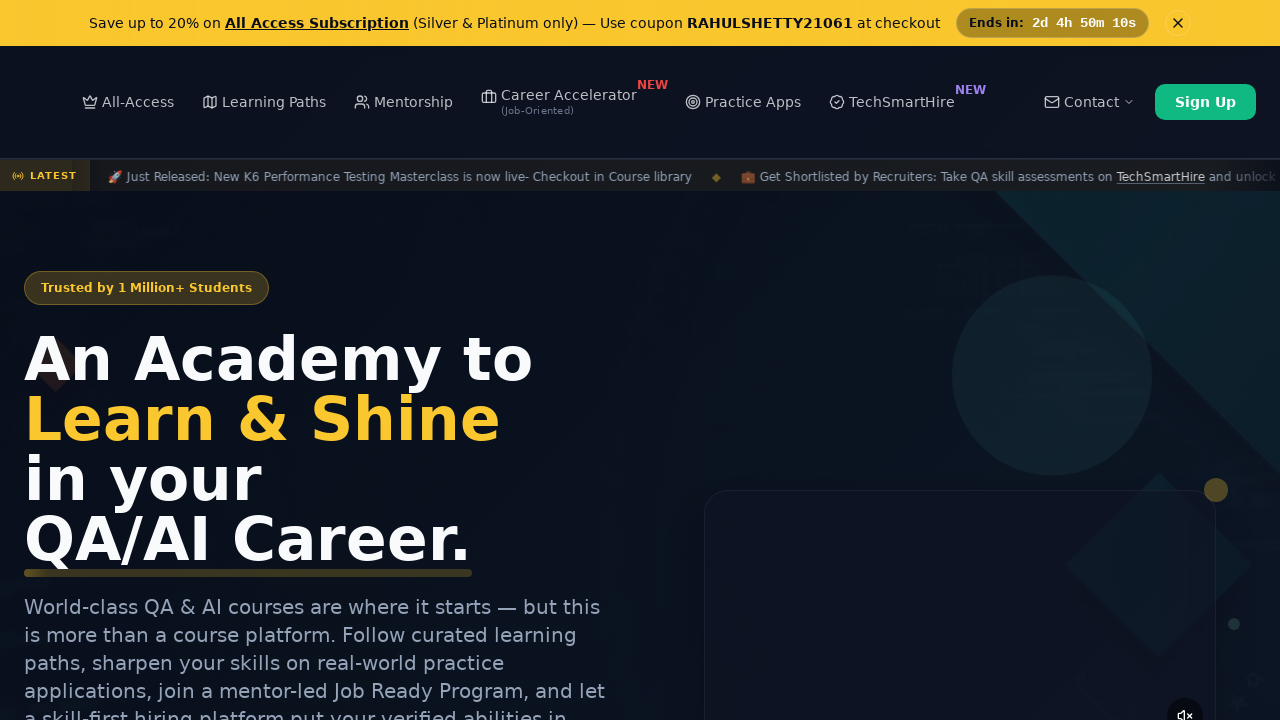

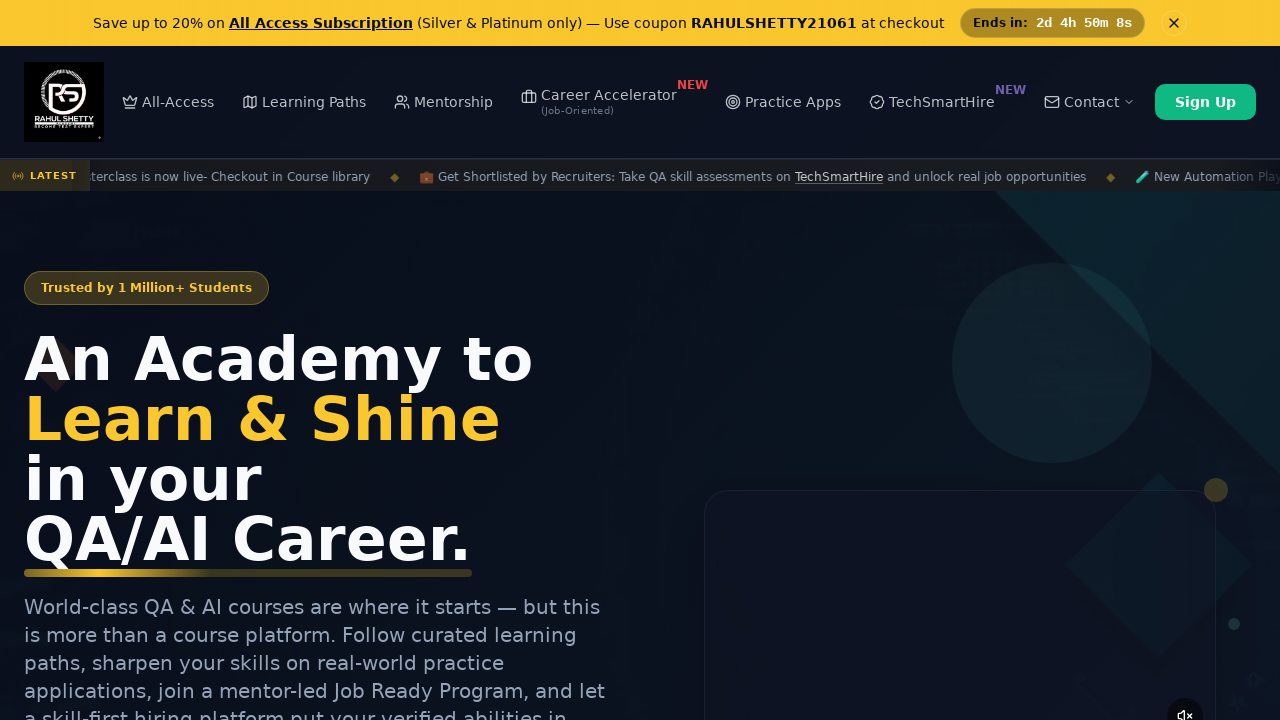